Tests window handling by clicking on Twitter icon to open a new window, switching between windows, and verifying page titles

Starting URL: https://etrain.info/in

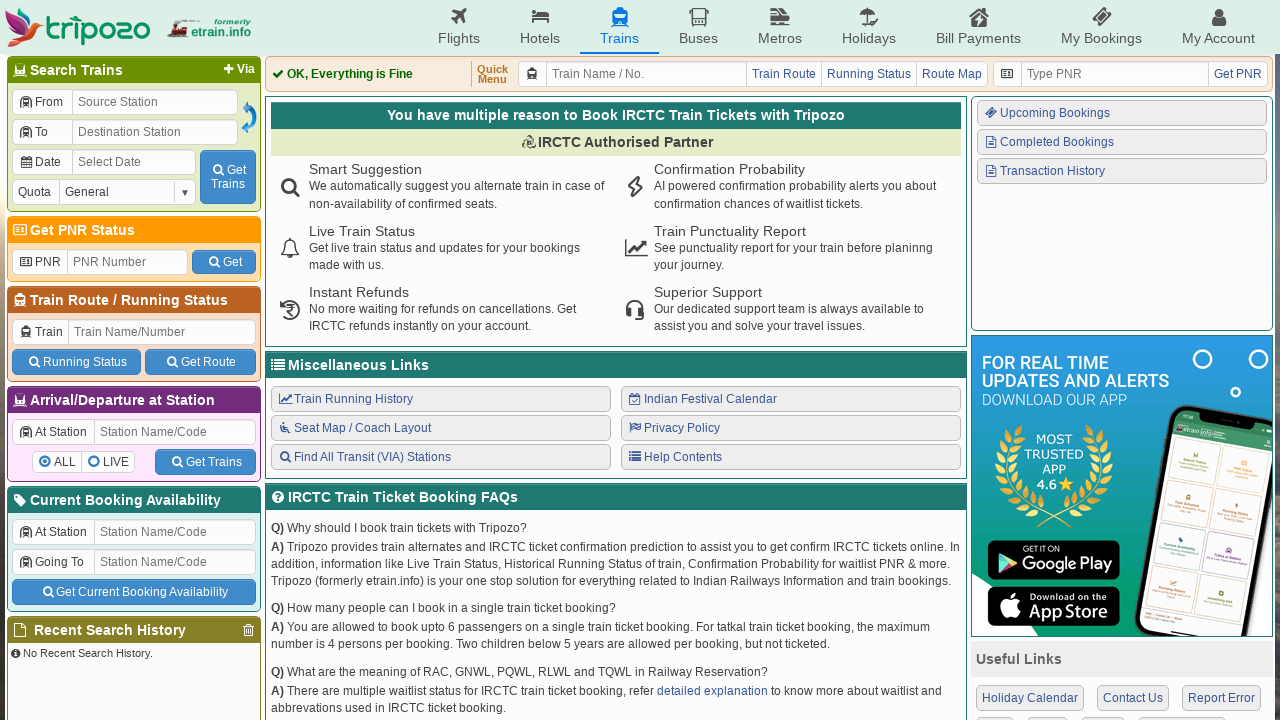

Clicked Twitter icon to open new window at (1032, 536) on .icon-twitter
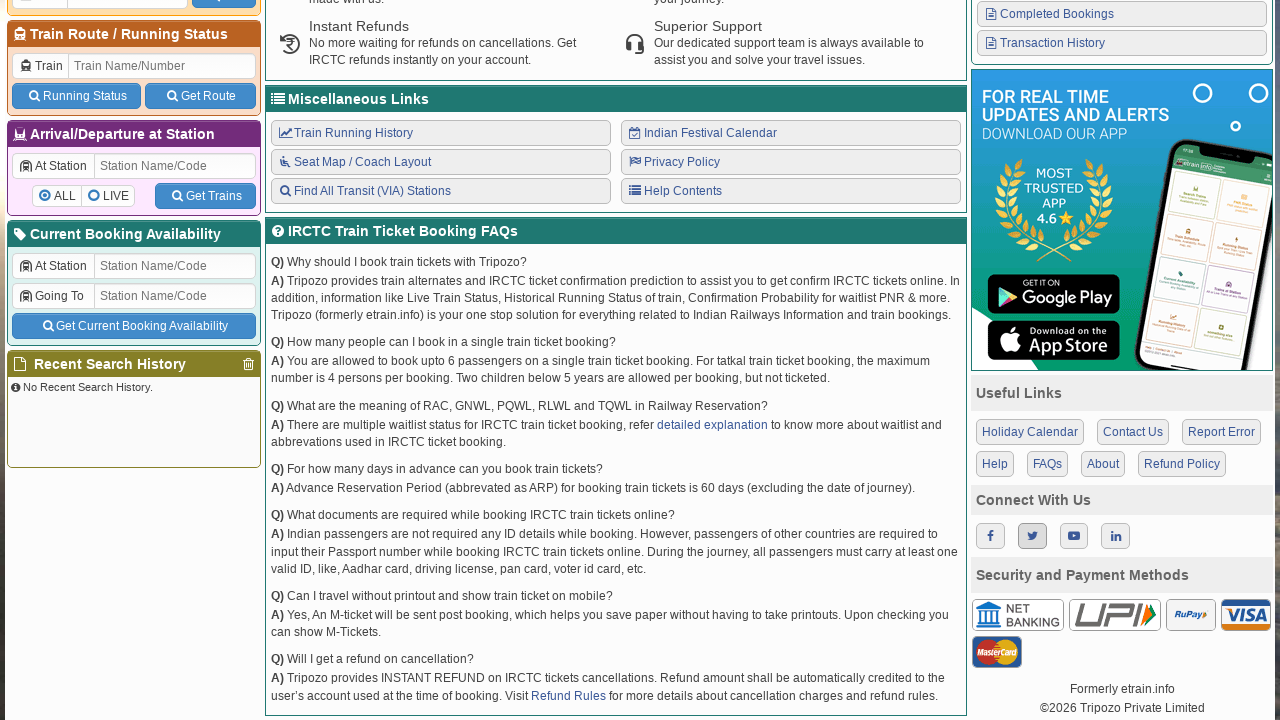

New window/tab opened and captured
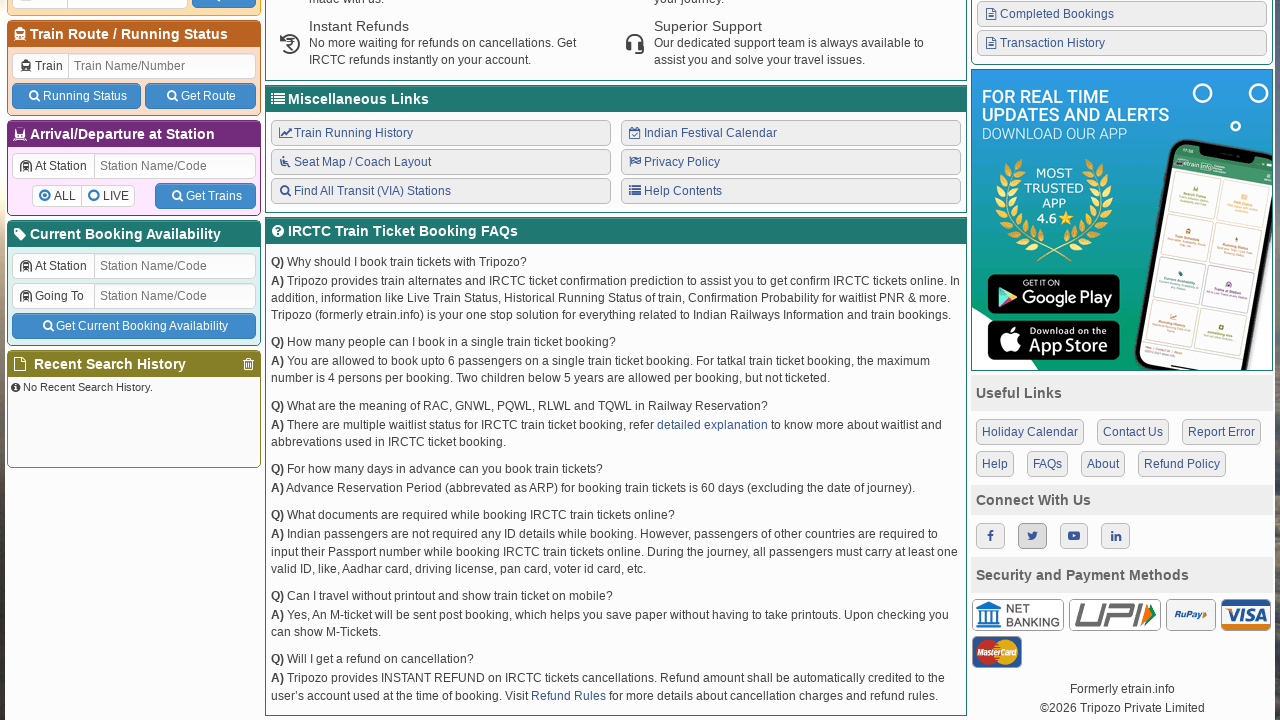

Twitter page loaded
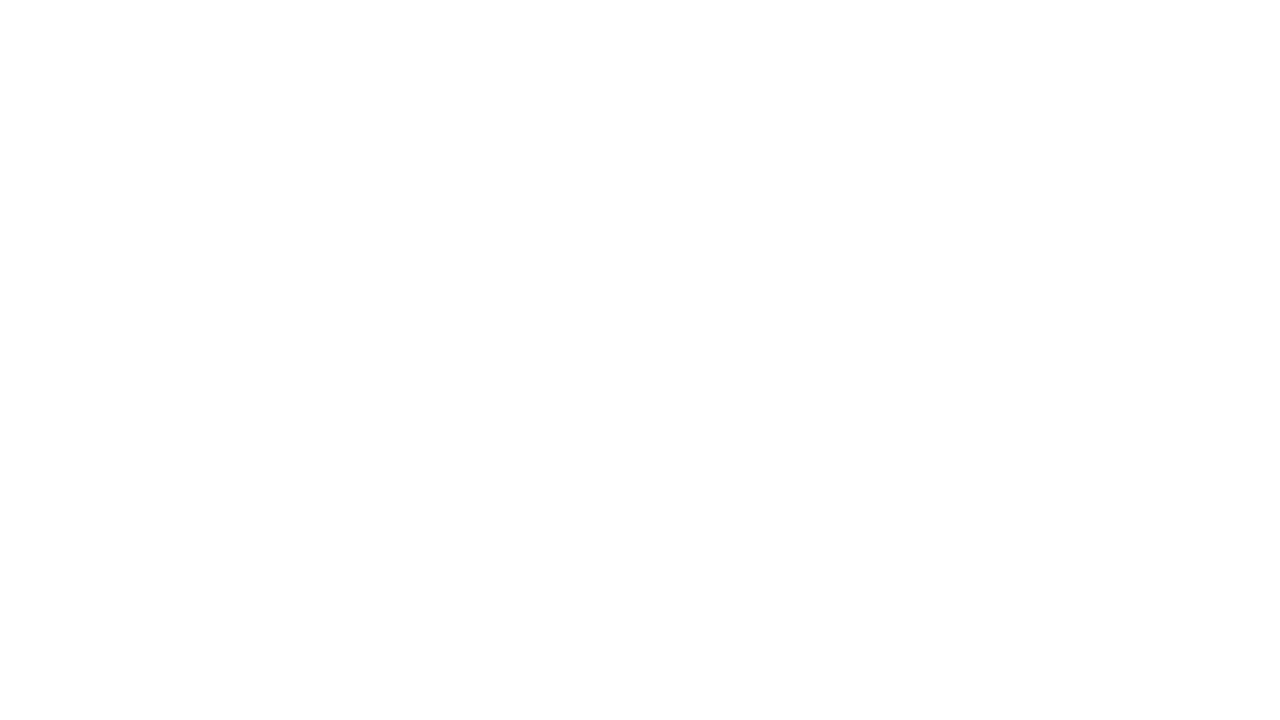

Retrieved Twitter page title: 
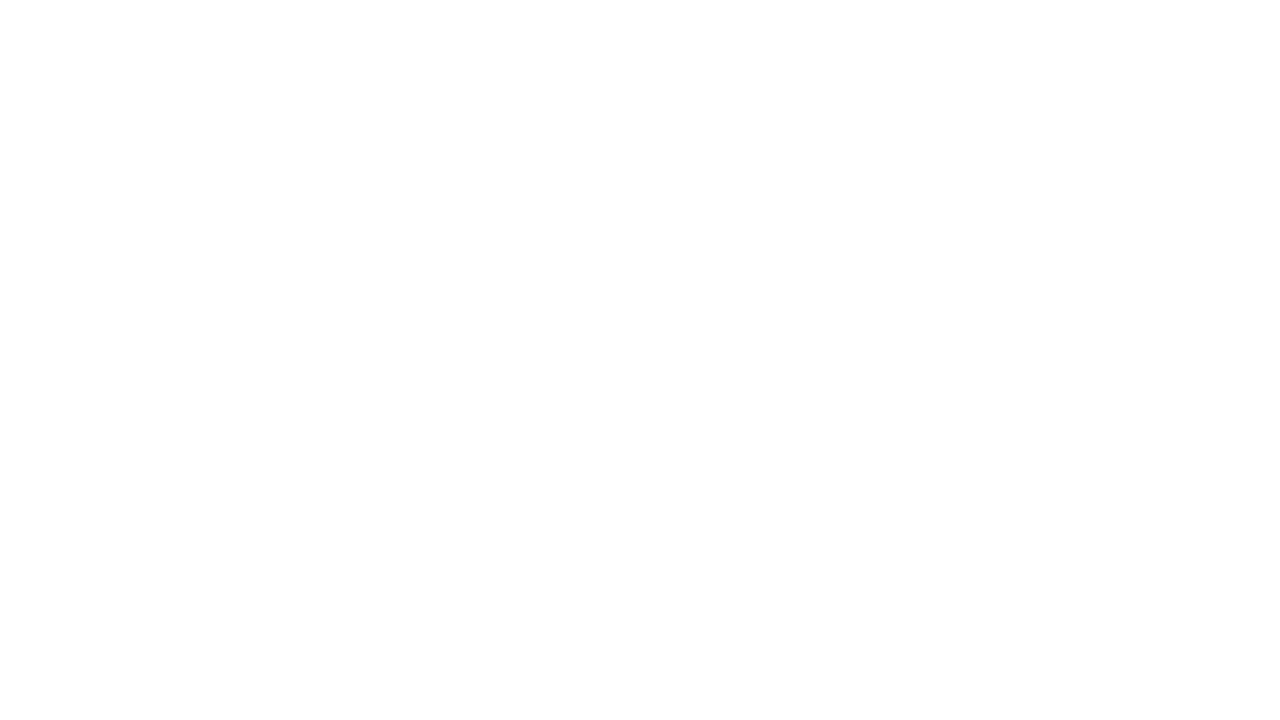

Switched back to original page
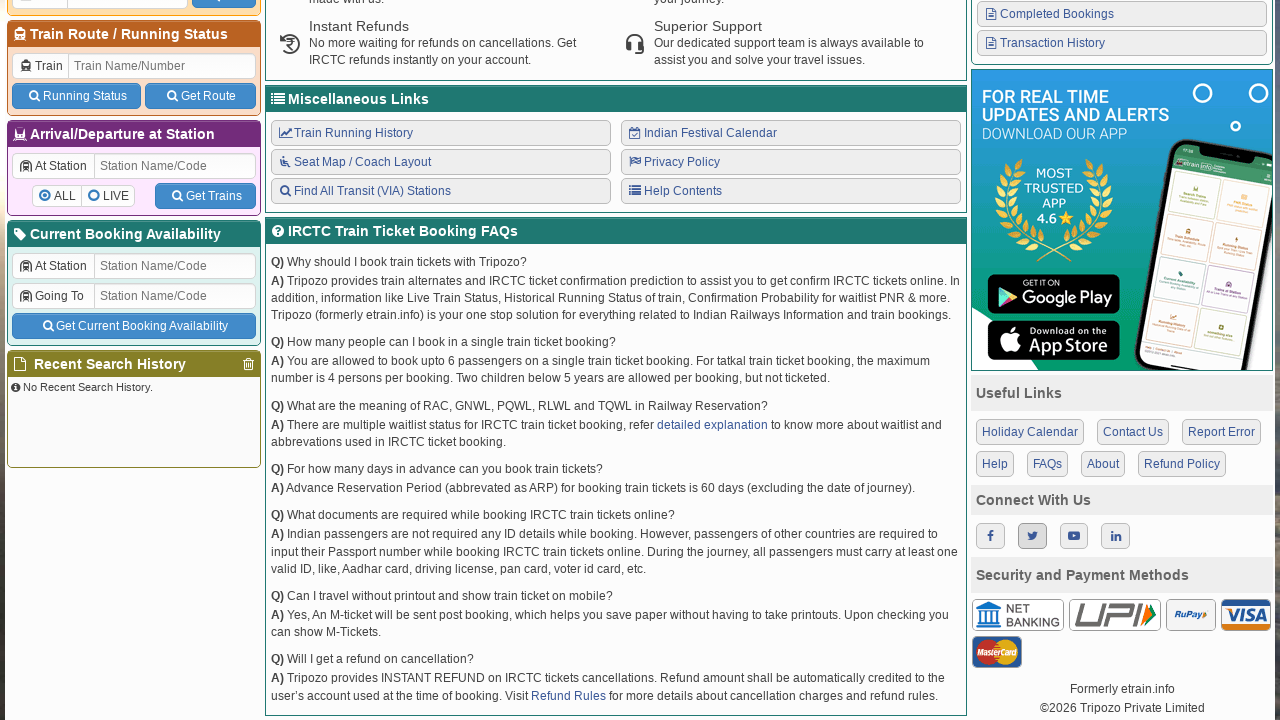

Retrieved original page title: Indian Railways Reservation Enquiry, IRCTC Booking, PNR Status, Live Running Status, Running History, Schedule, Route Map, Confirmation Chances, Arrival/Departure, Fare, Indian Rail - etrain.info : Complete Railway Information
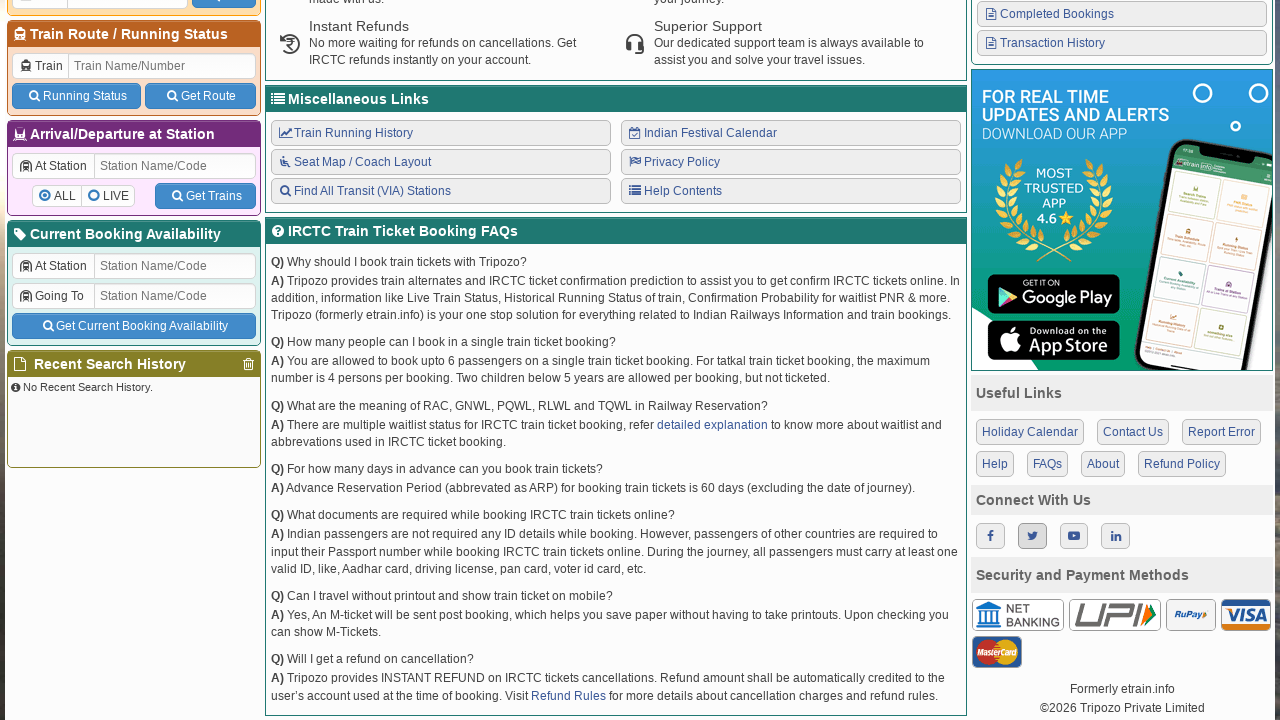

Closed Twitter page/window
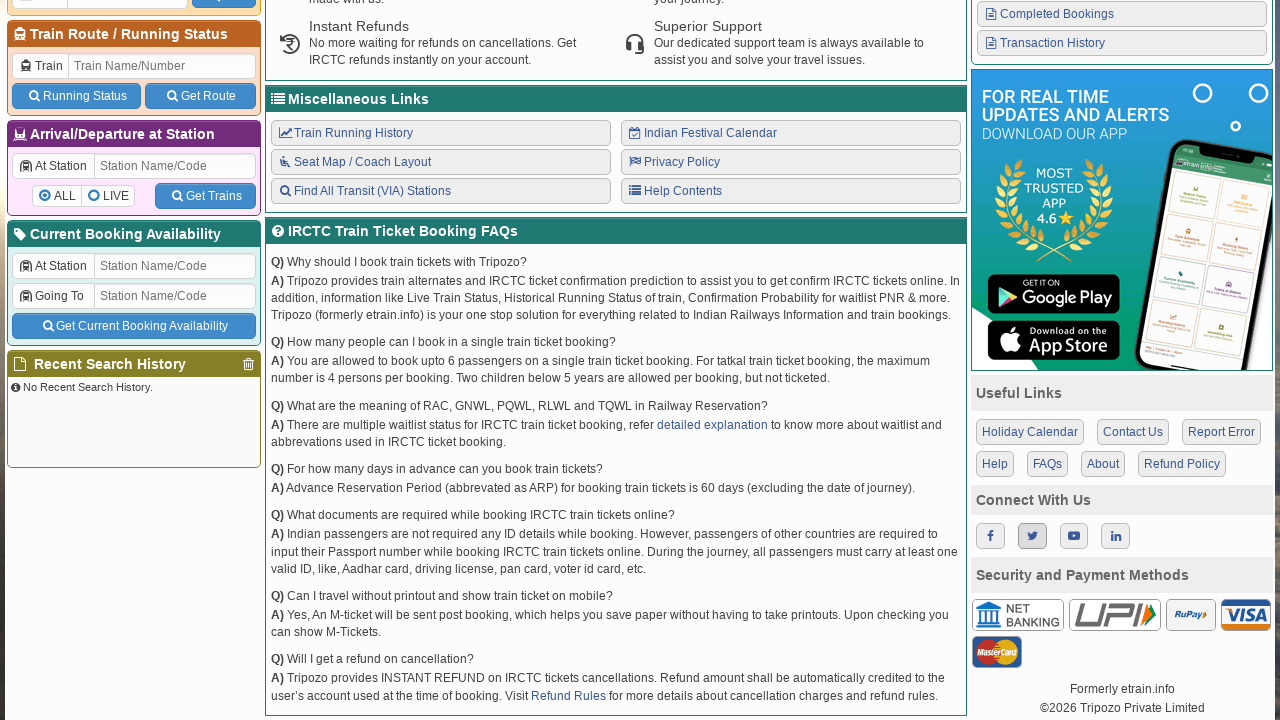

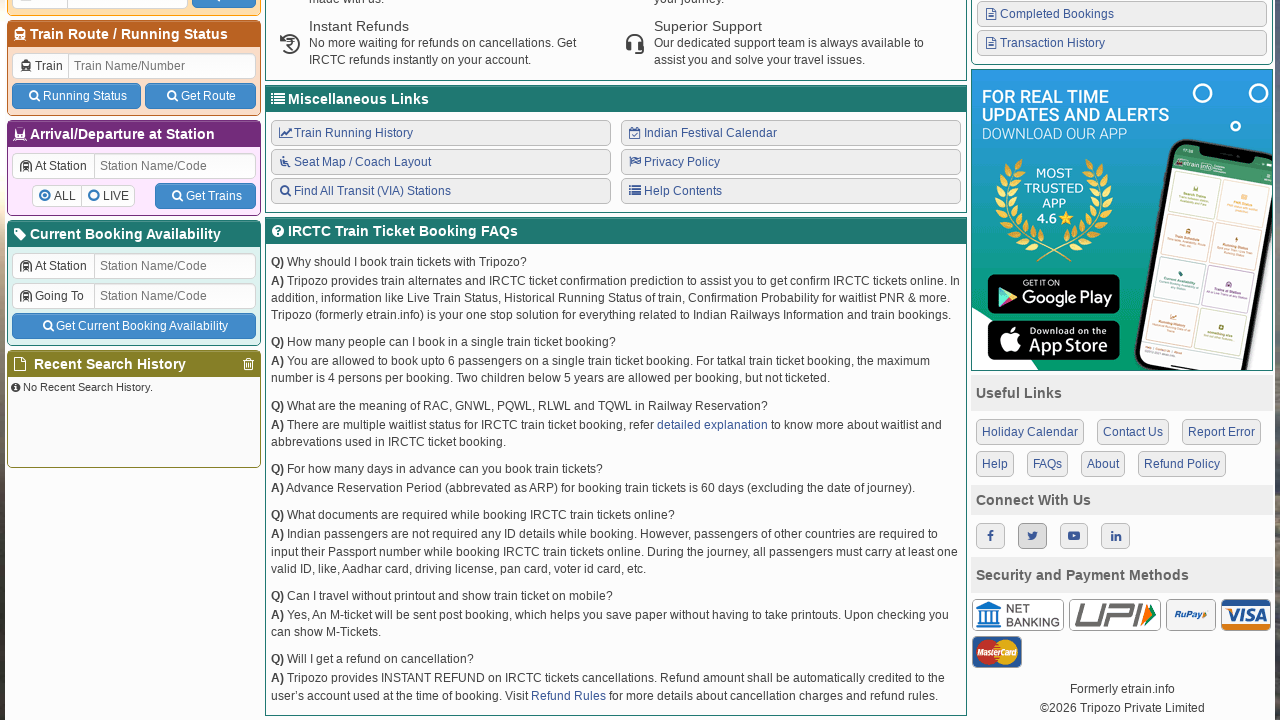